Tests the jQuery UI checkbox/radio button demo by selecting specific location, hotel rating, and bed type options within an iframe

Starting URL: https://jqueryui.com/checkboxradio/

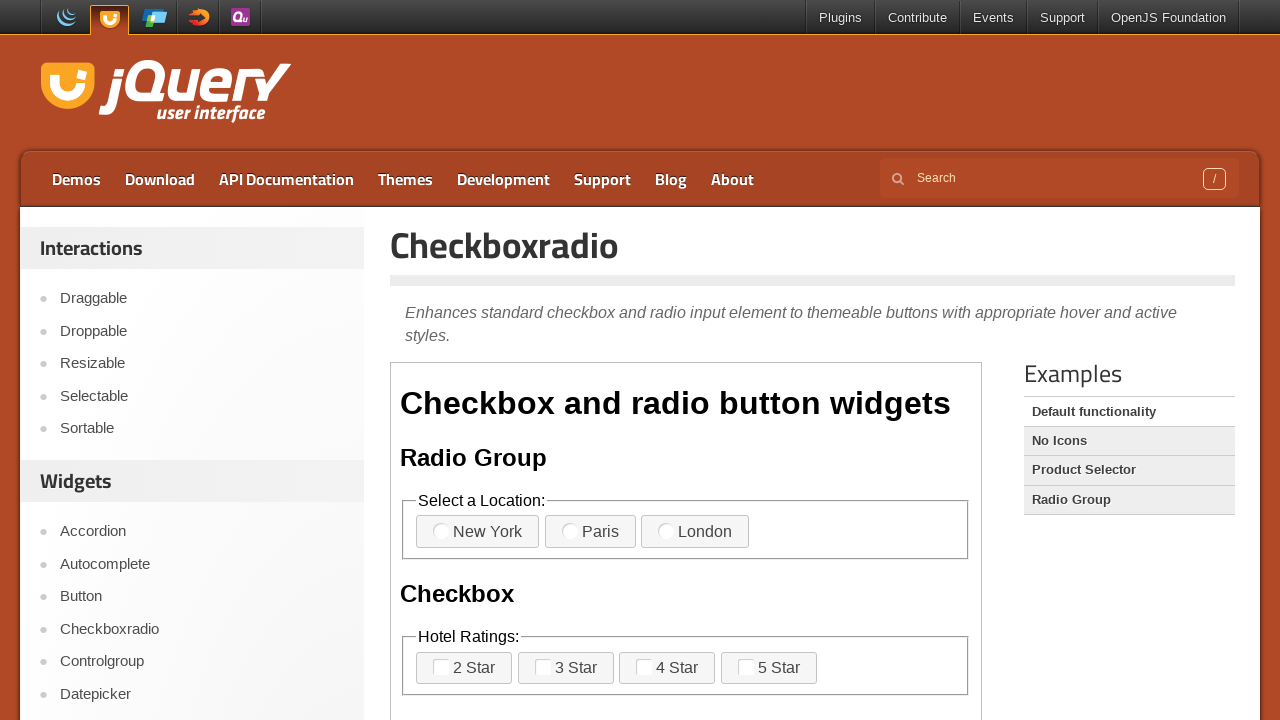

Located and switched to iframe containing jQuery UI checkbox/radio demo
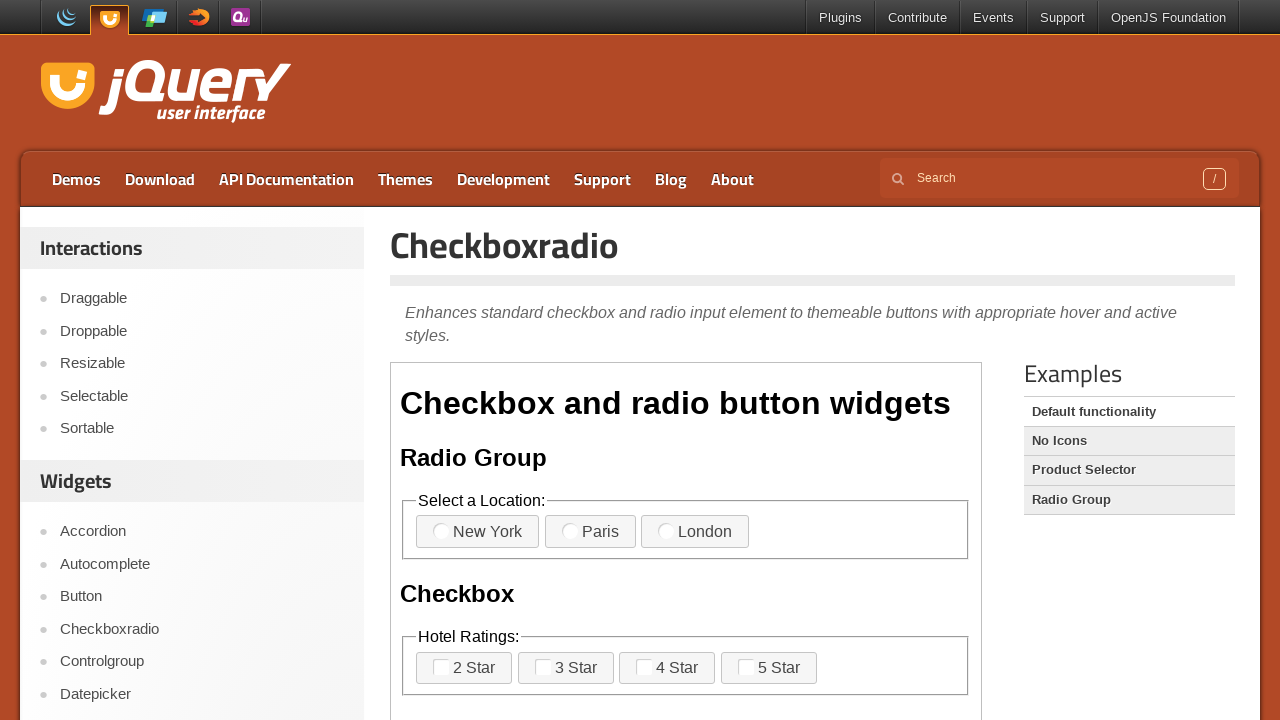

Retrieved all fieldset elements from the demo
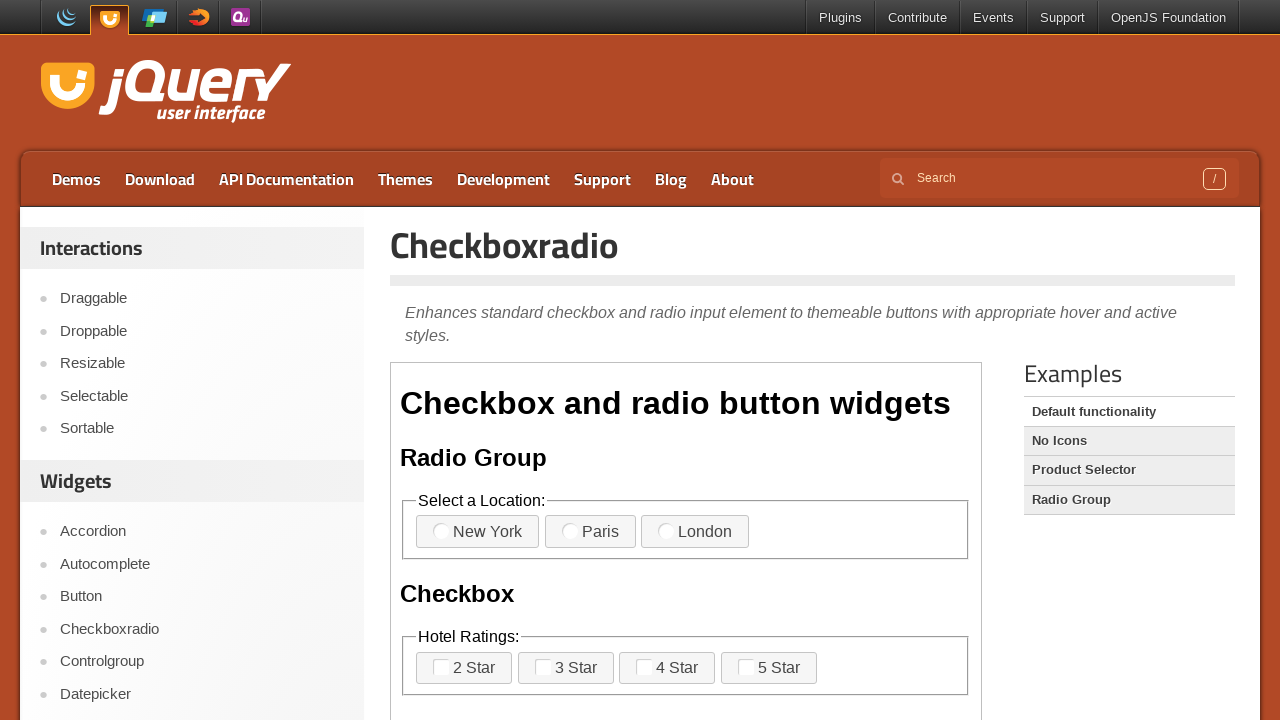

Located all location labels in the Location fieldset
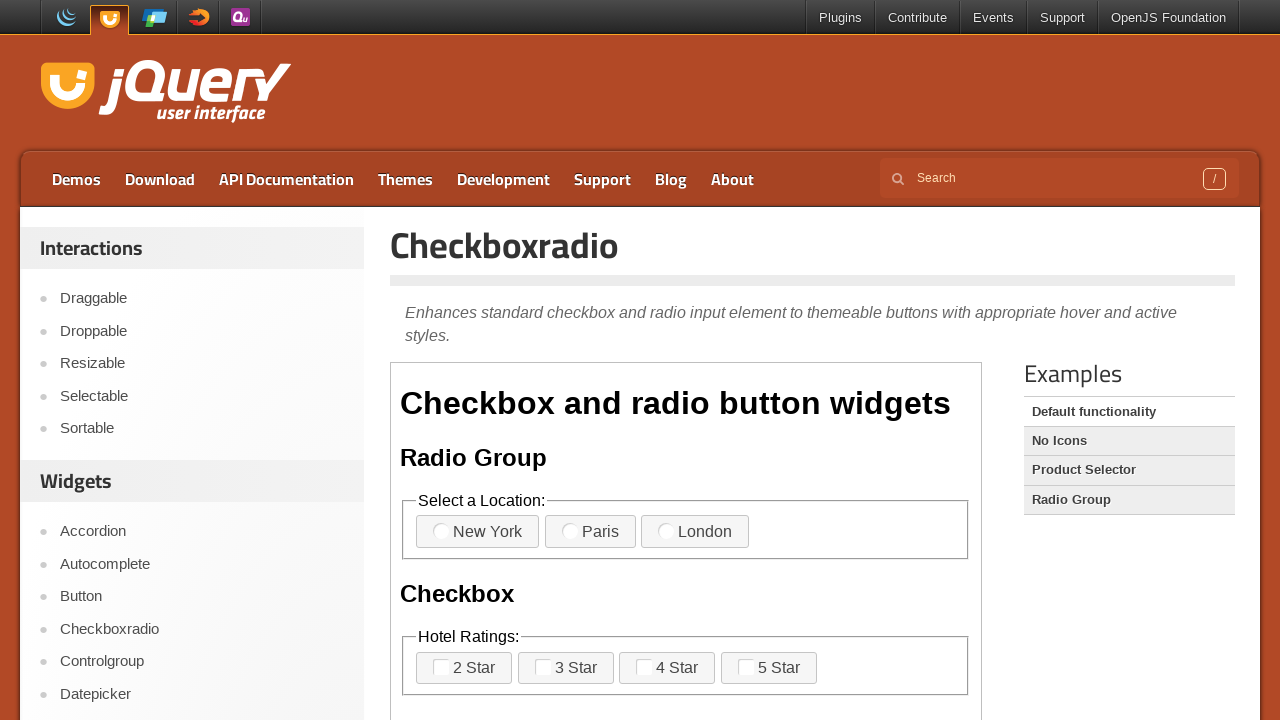

Selected London location option at (695, 532) on iframe >> nth=0 >> internal:control=enter-frame >> xpath=/html/body/div/fieldset
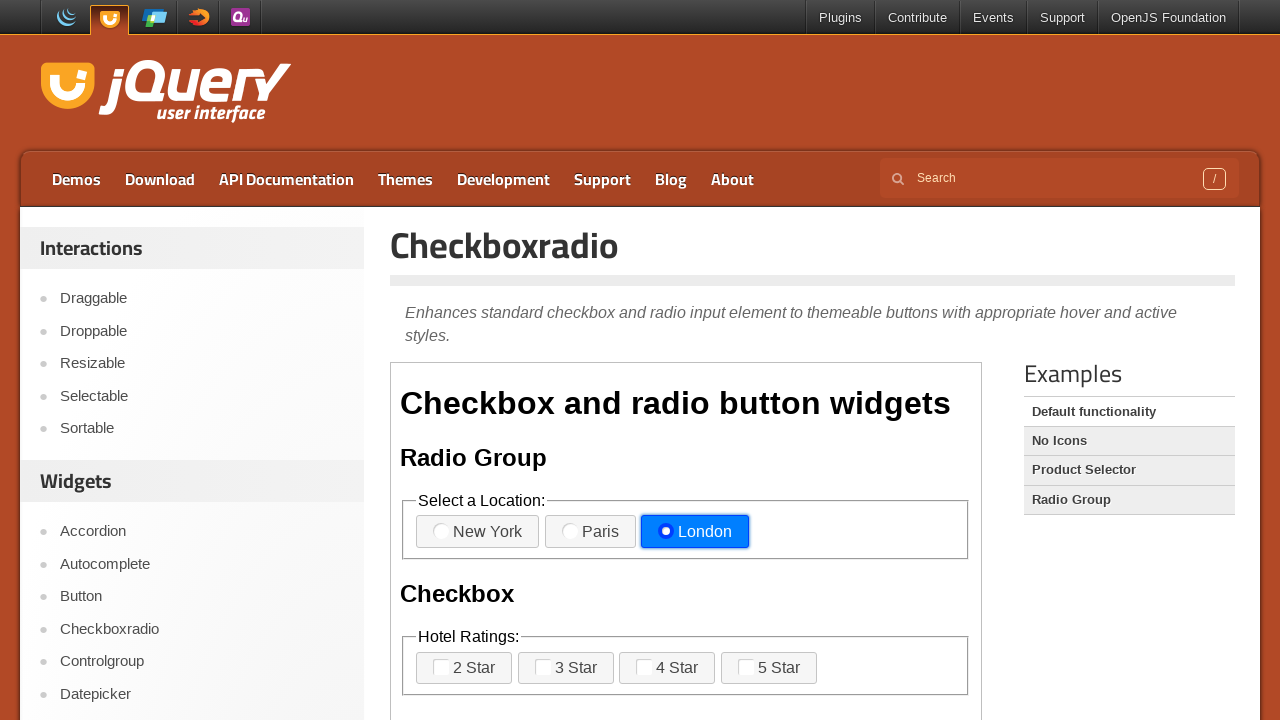

Located all hotel rating labels in the Hotel fieldset
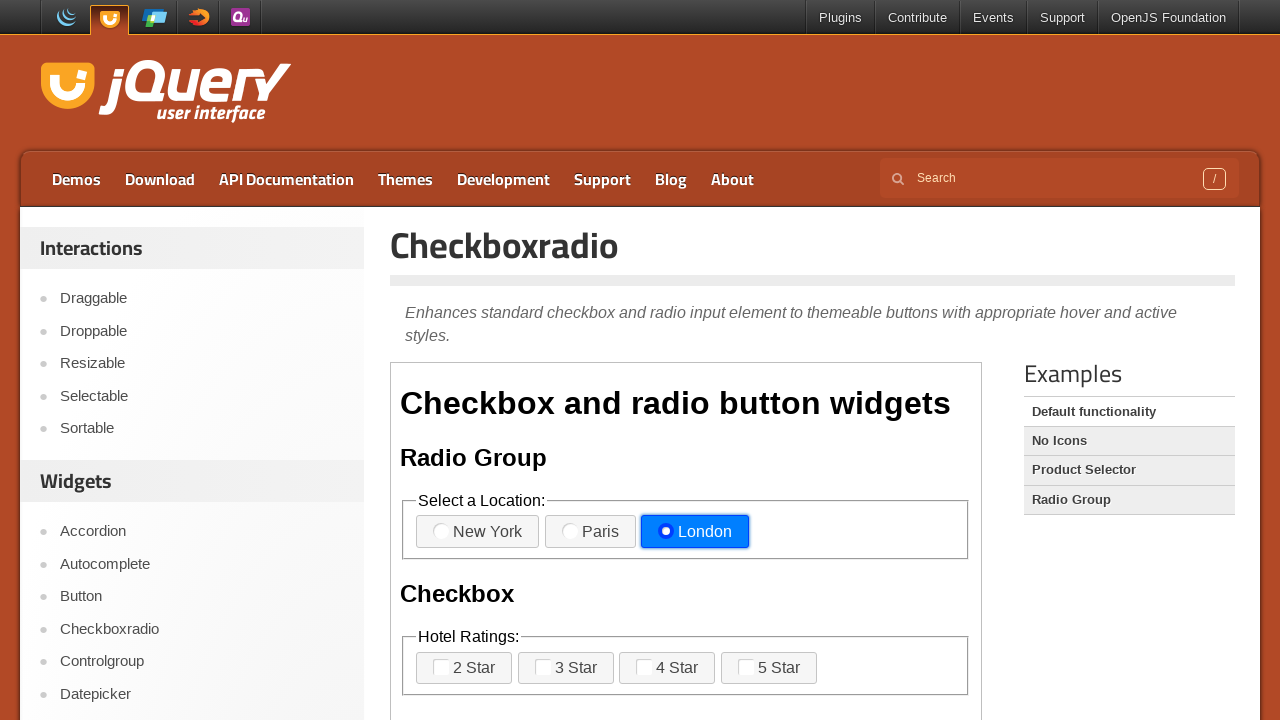

Selected 2 Star hotel rating option at (464, 668) on iframe >> nth=0 >> internal:control=enter-frame >> xpath=/html/body/div/fieldset
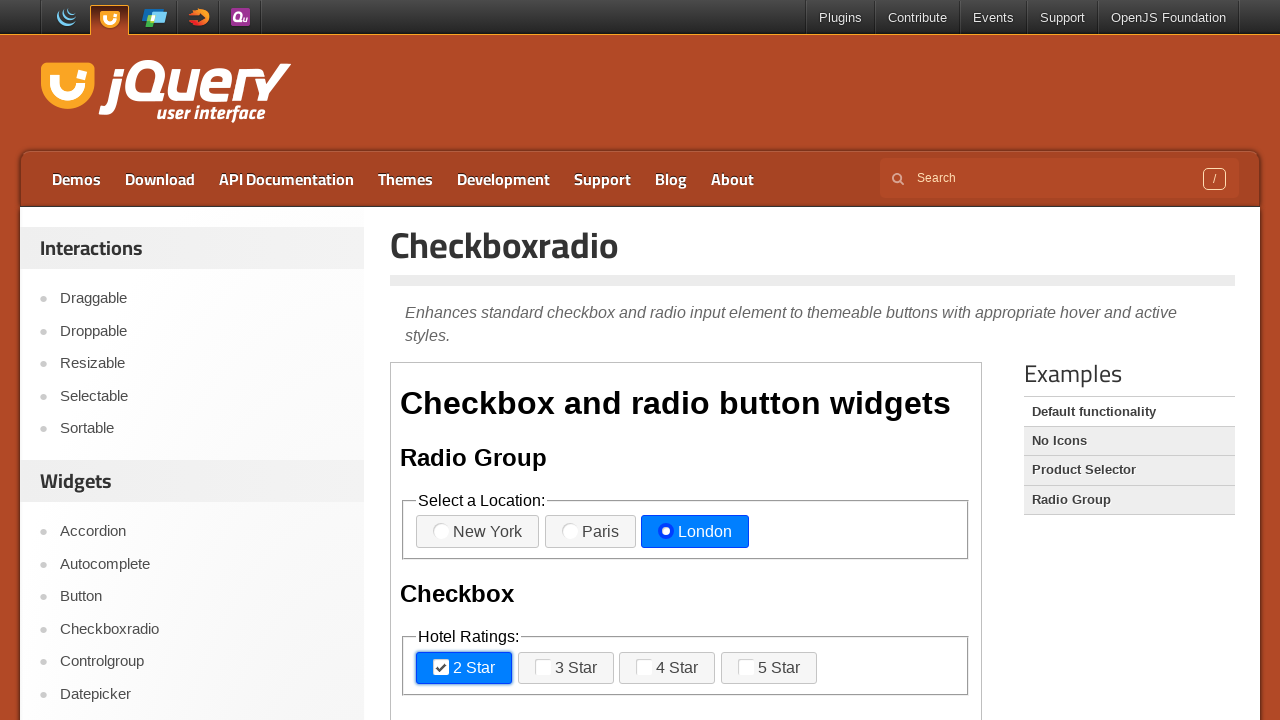

Selected 5 Star hotel rating option at (769, 668) on iframe >> nth=0 >> internal:control=enter-frame >> xpath=/html/body/div/fieldset
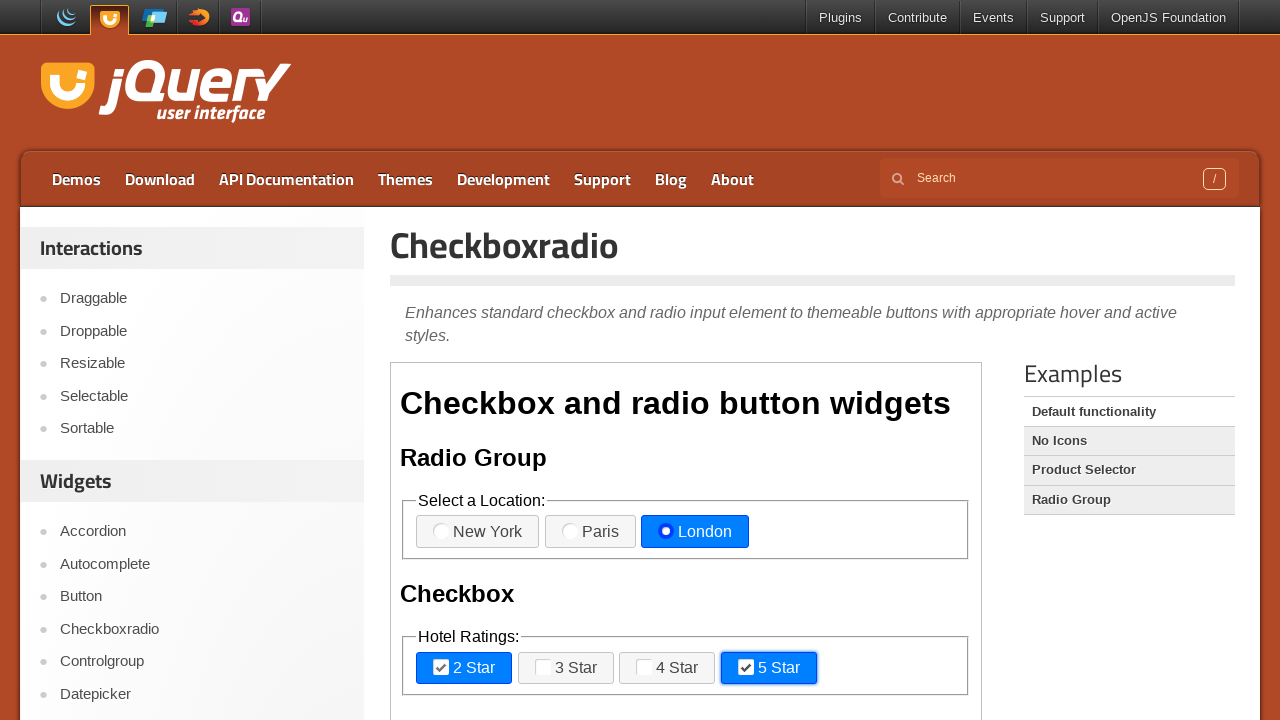

Located all bed type labels in the Bed Type fieldset
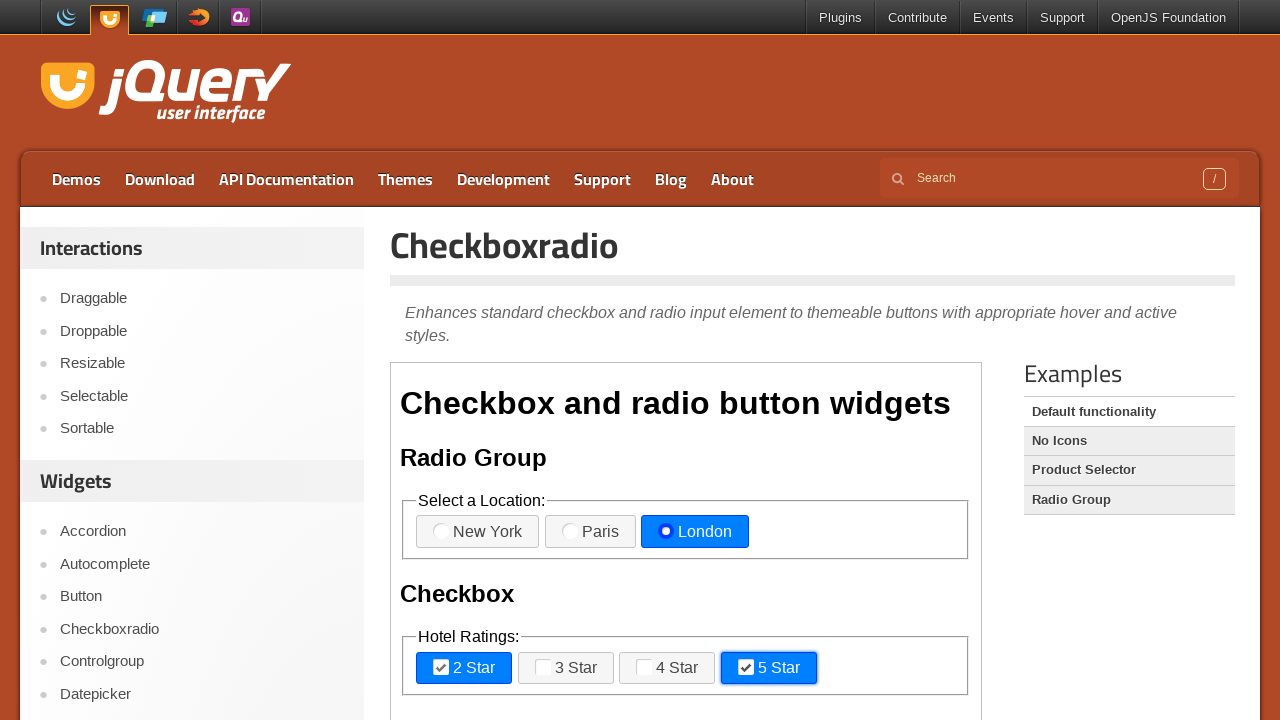

Selected 2 Double bed type option at (476, 361) on iframe >> nth=0 >> internal:control=enter-frame >> xpath=/html/body/div/fieldset
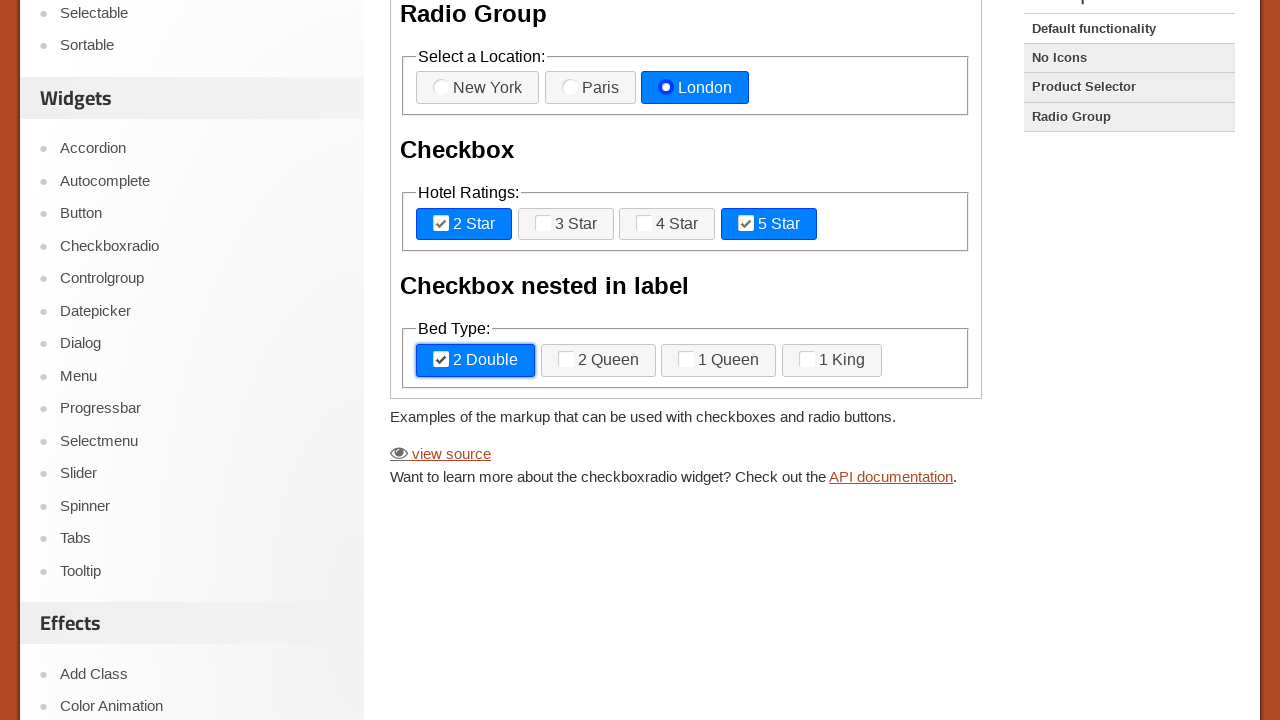

Selected 1 King bed type option at (832, 361) on iframe >> nth=0 >> internal:control=enter-frame >> xpath=/html/body/div/fieldset
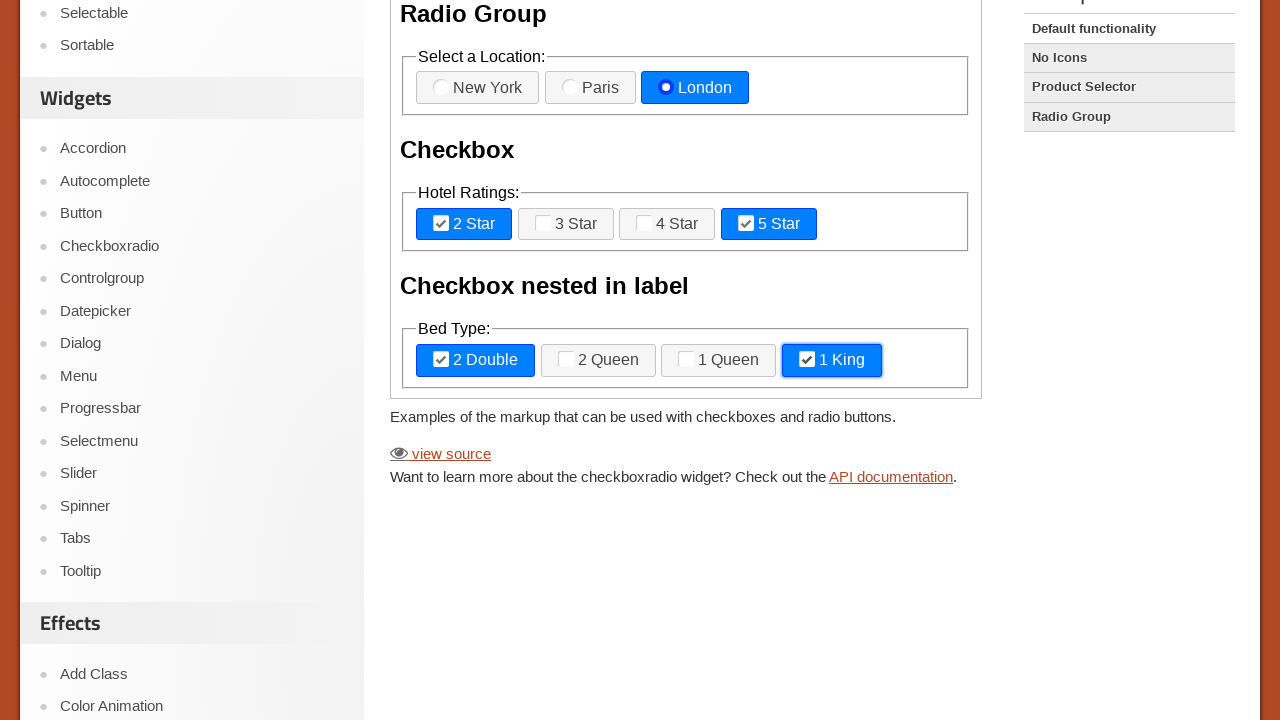

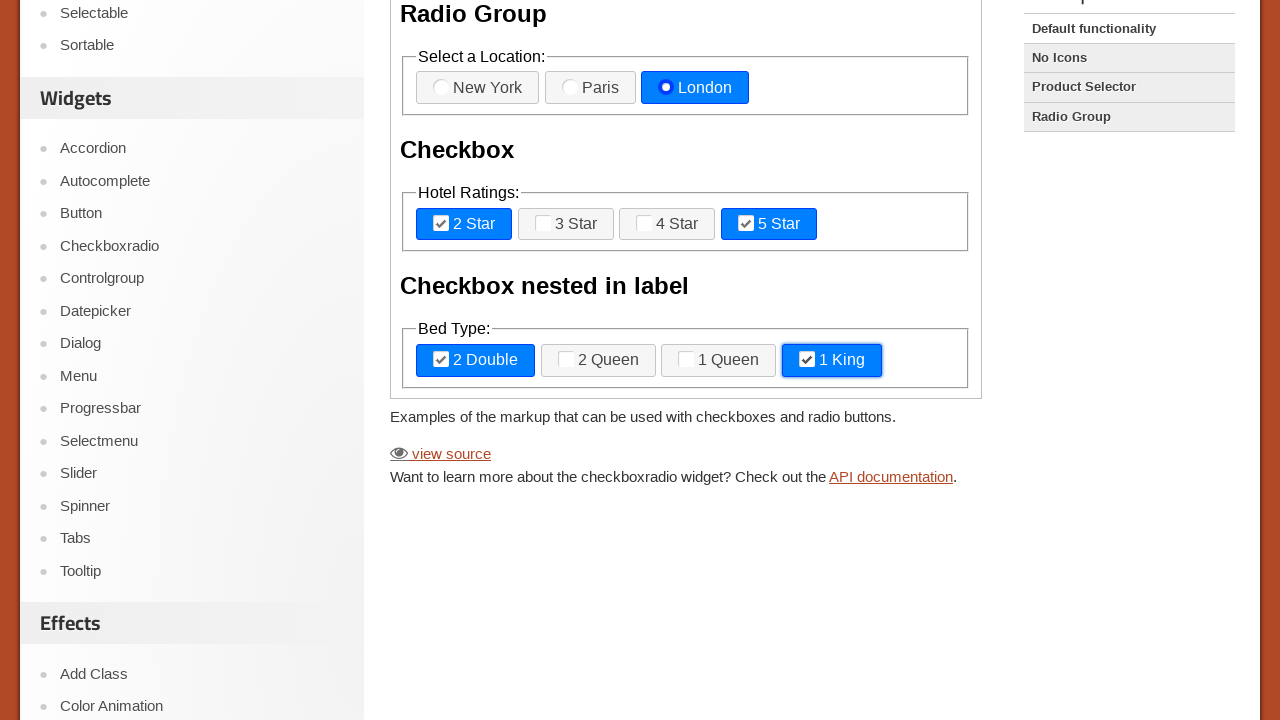